Tests opening a new browser window by clicking a link, switching to the new window to verify its content, then switching back to the original window to verify its content

Starting URL: https://the-internet.herokuapp.com/windows

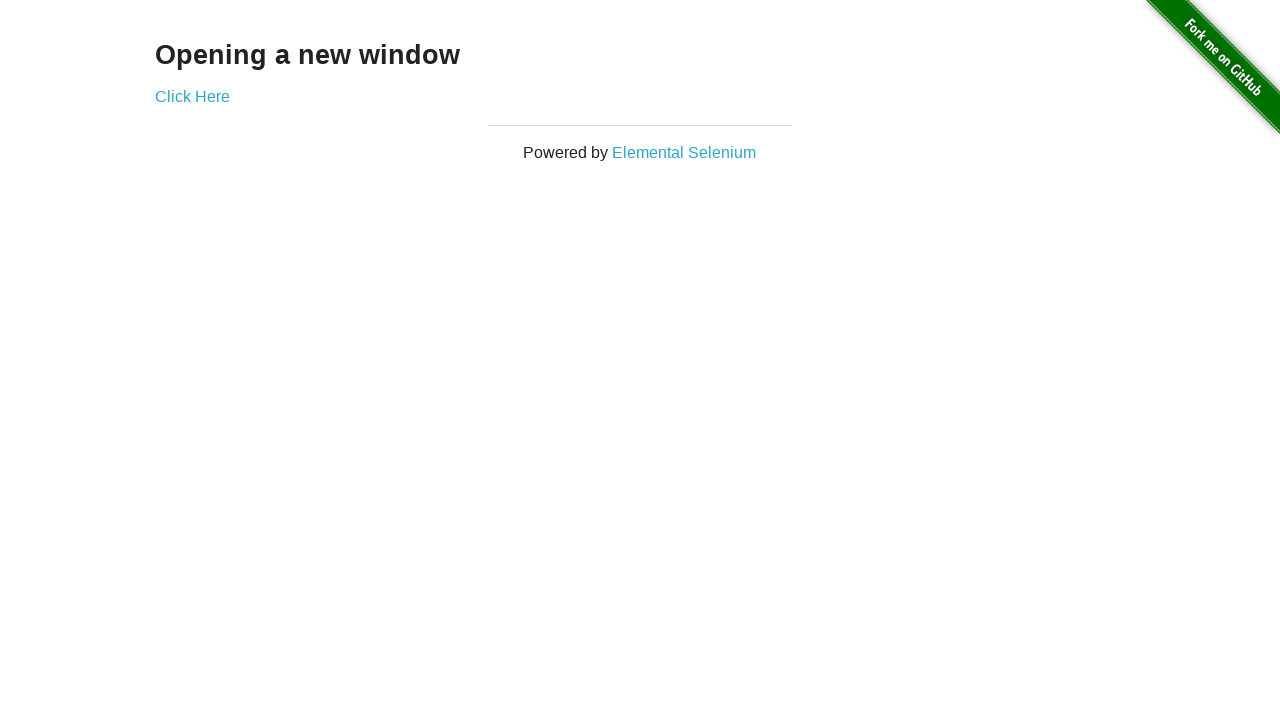

Clicked 'Click Here' link to open a new window at (192, 96) on text=Click Here
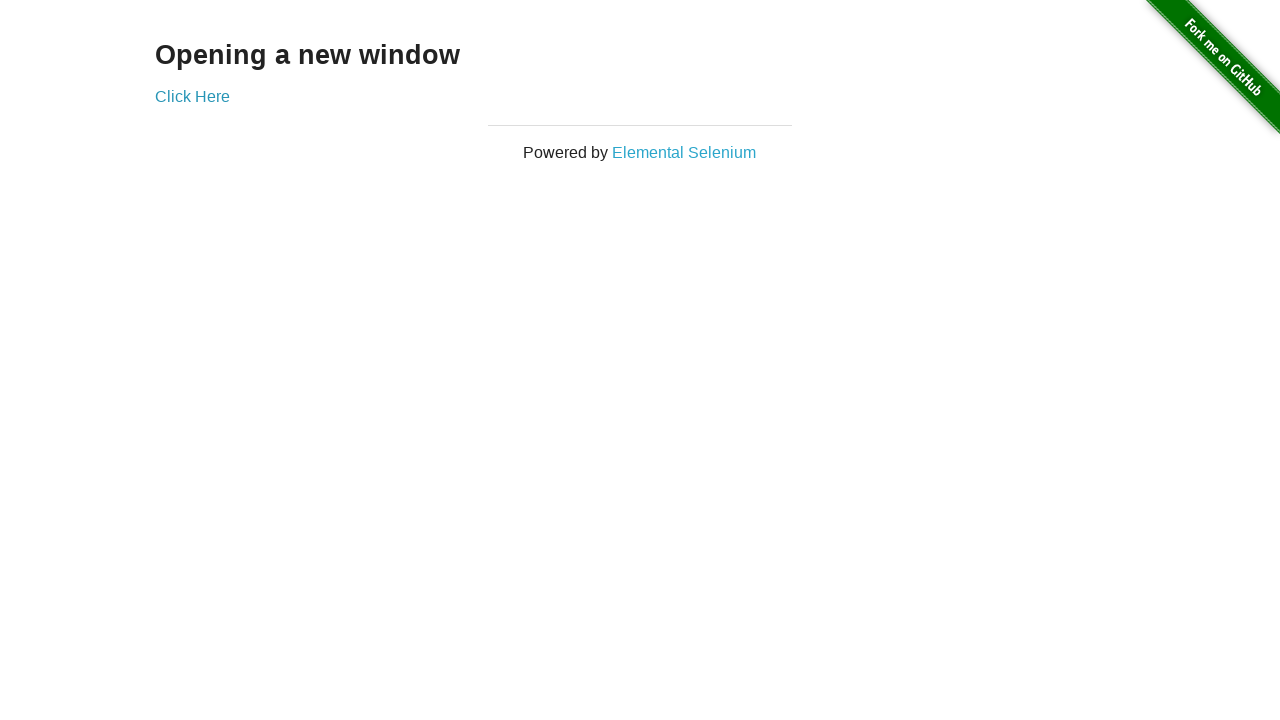

New window/page object obtained
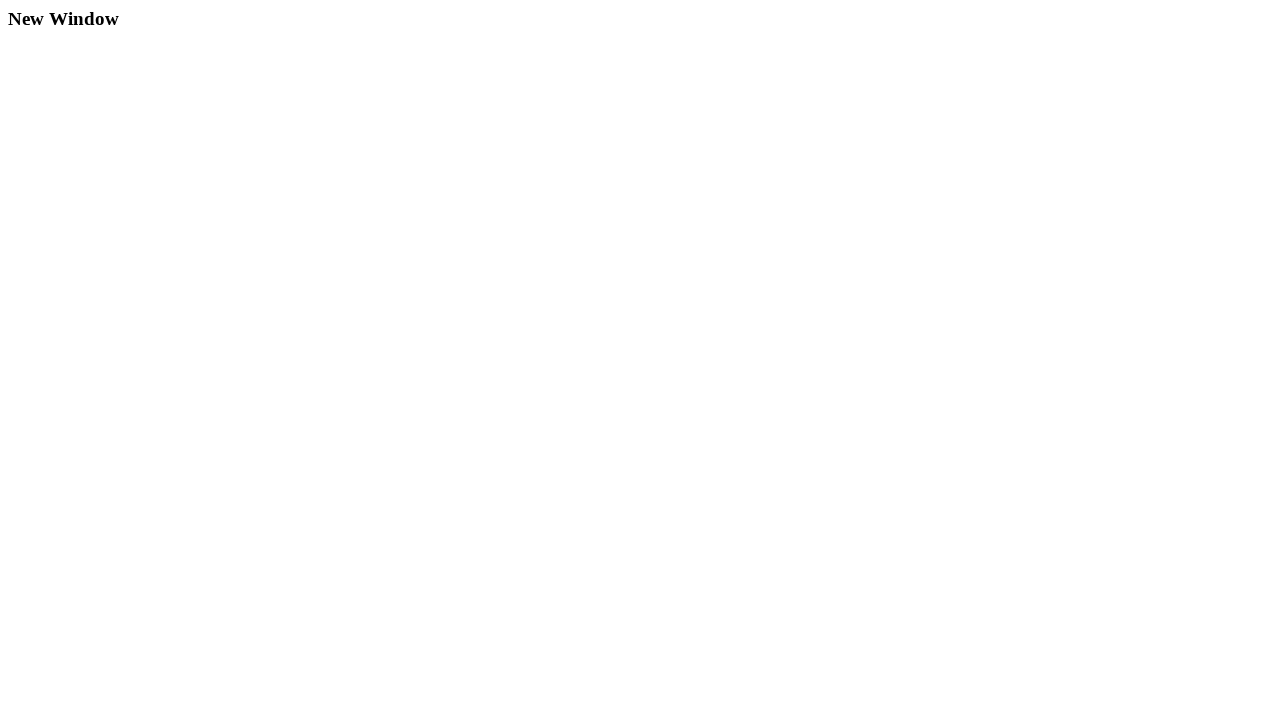

New window page load completed
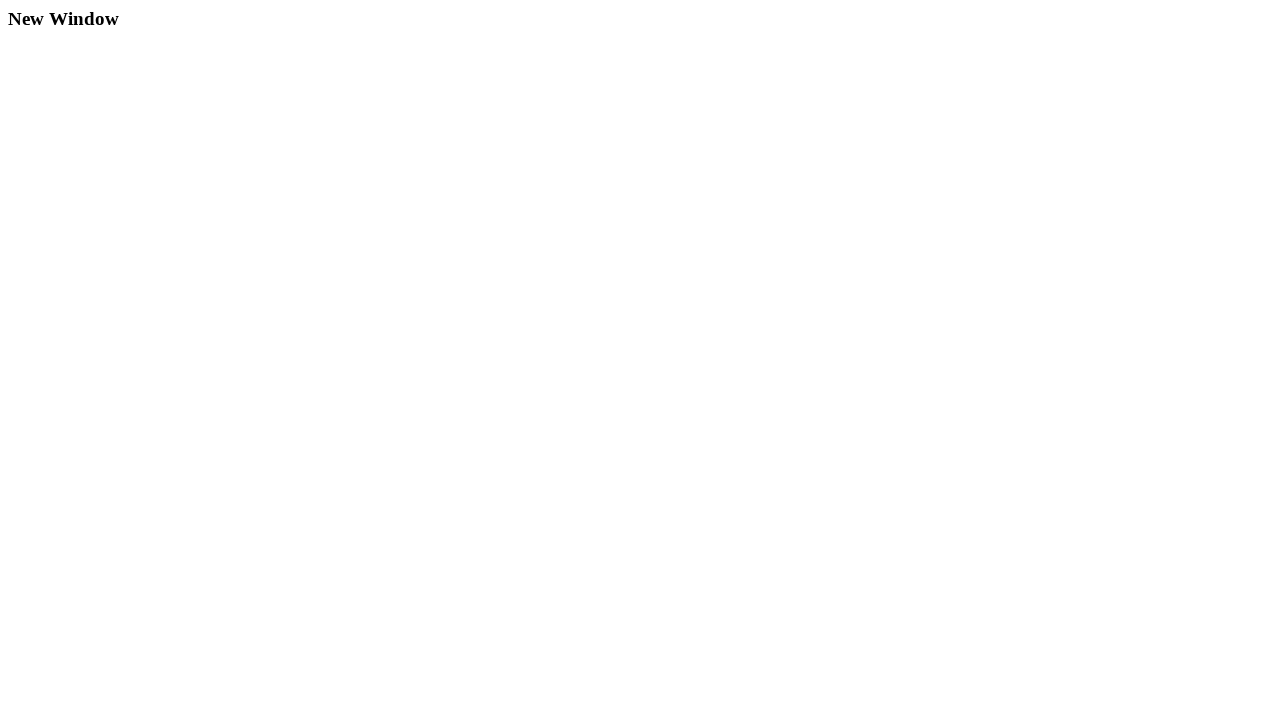

Retrieved title from new window: 'New Window'
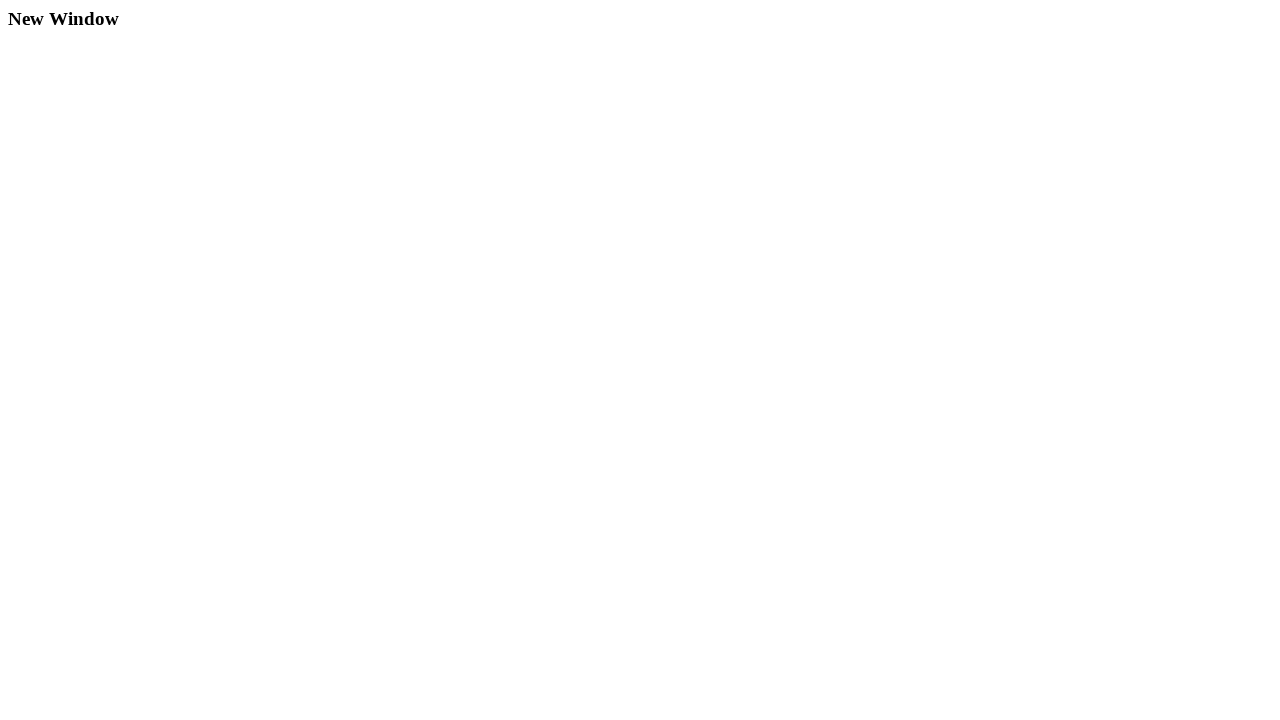

Verified new window title is correct
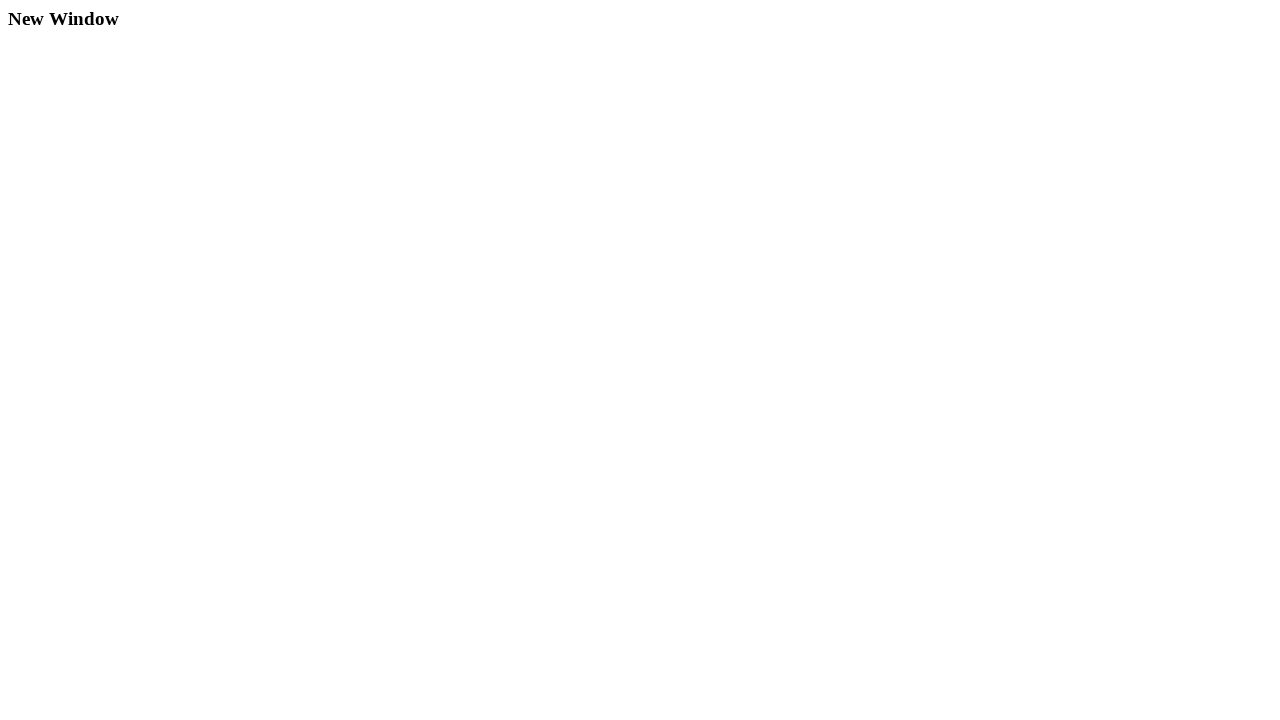

Retrieved title from original window: 'Opening a new window'
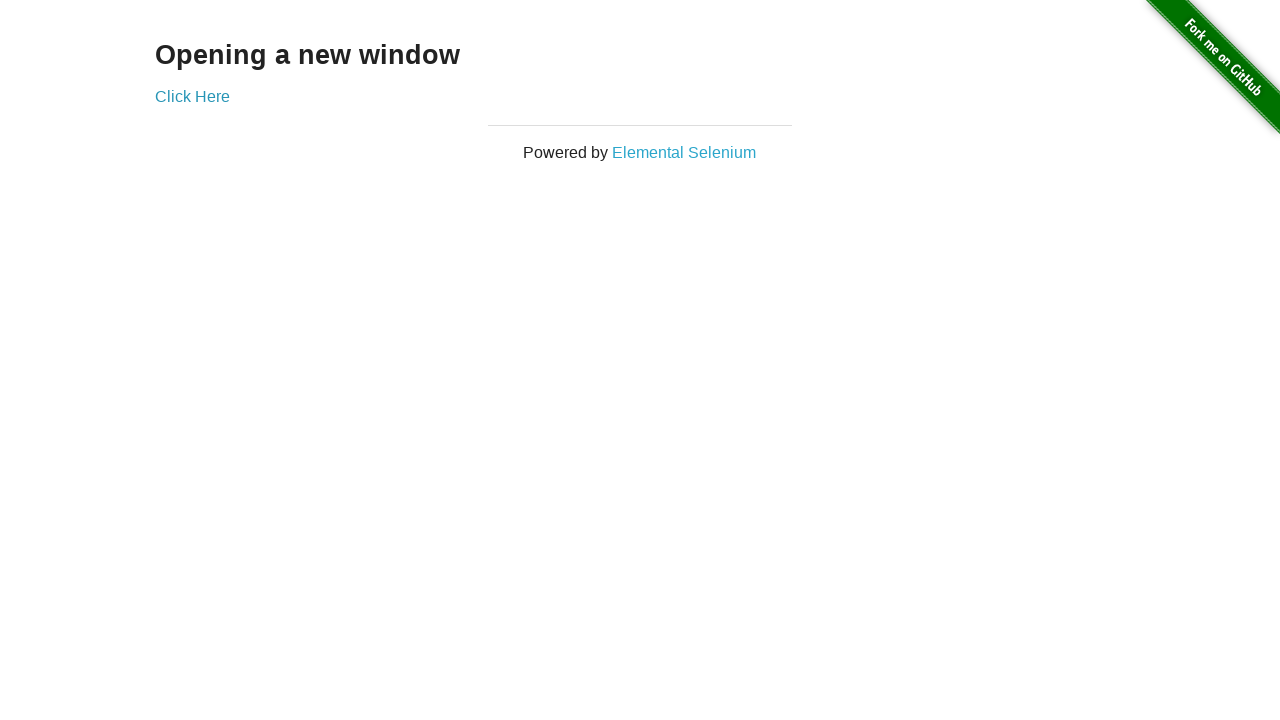

Verified original window title is correct
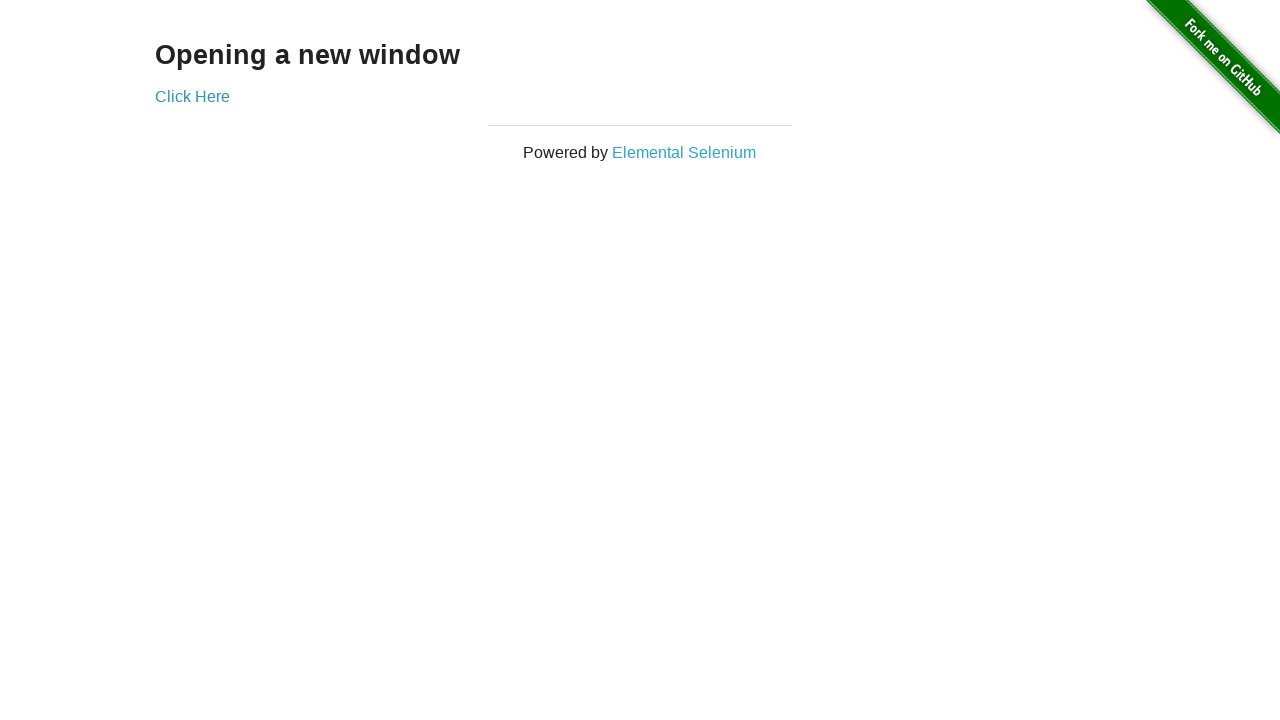

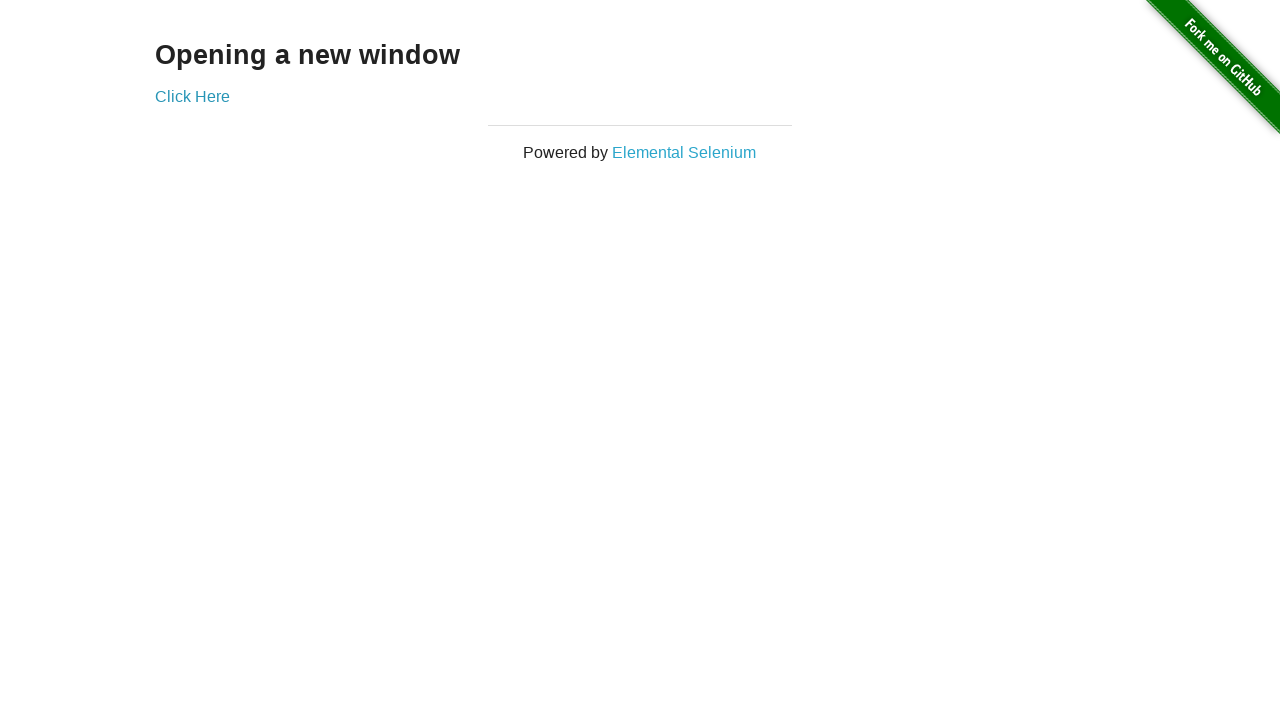